Tests removing a person from the employee list by clicking the delete button.

Starting URL: https://kristinek.github.io/site/tasks/list_of_people

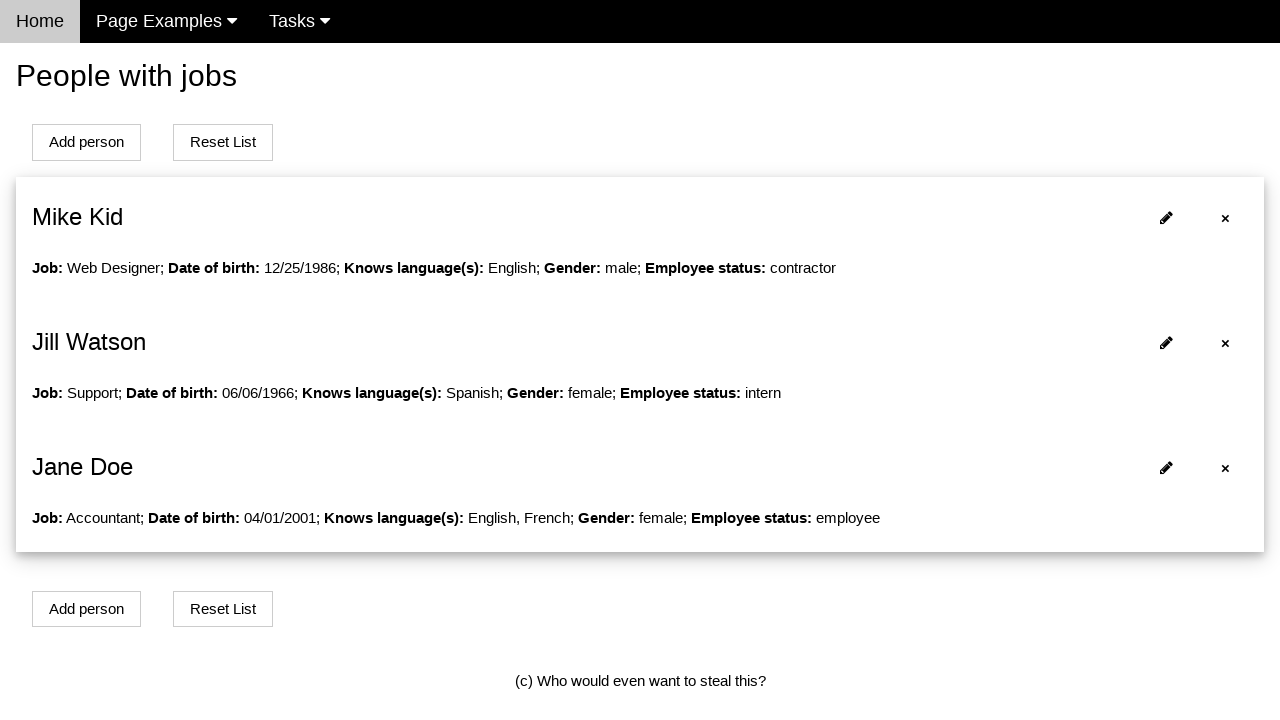

Navigated to the list of people page
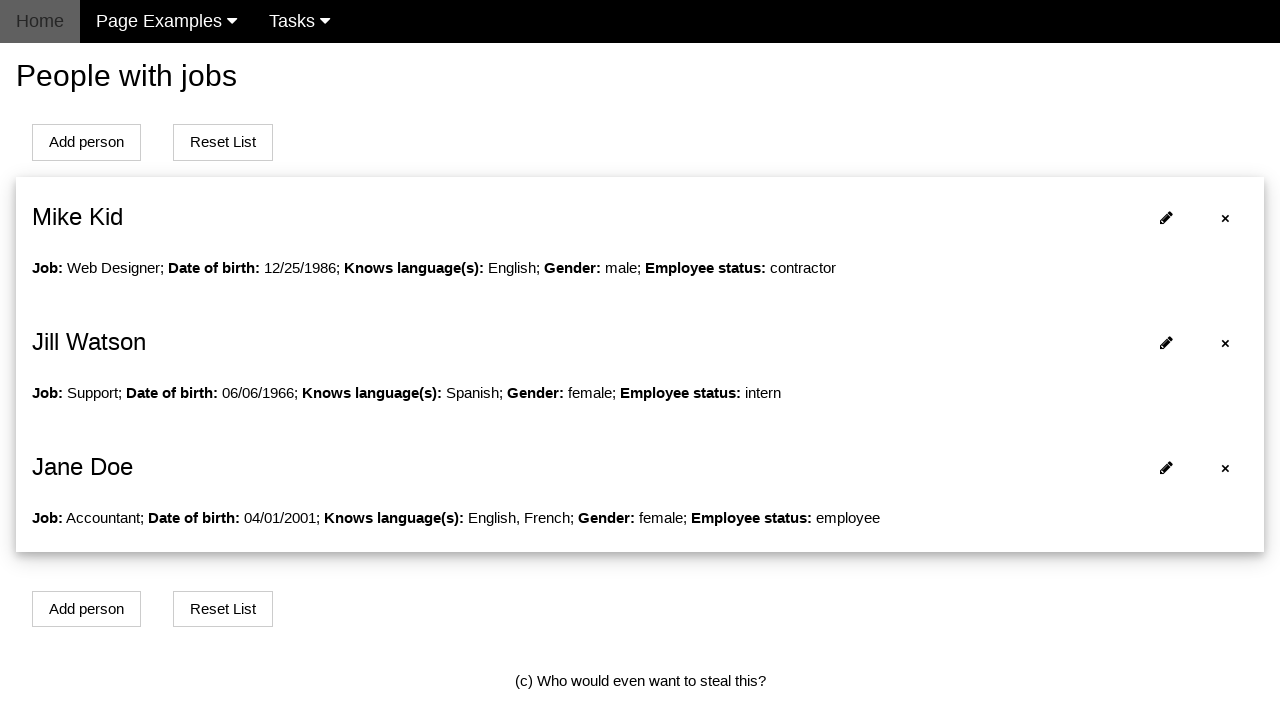

Clicked delete button to remove the first person from the list at (1226, 218) on xpath=//span[contains(@onclick, 'deletePerson(0)')]
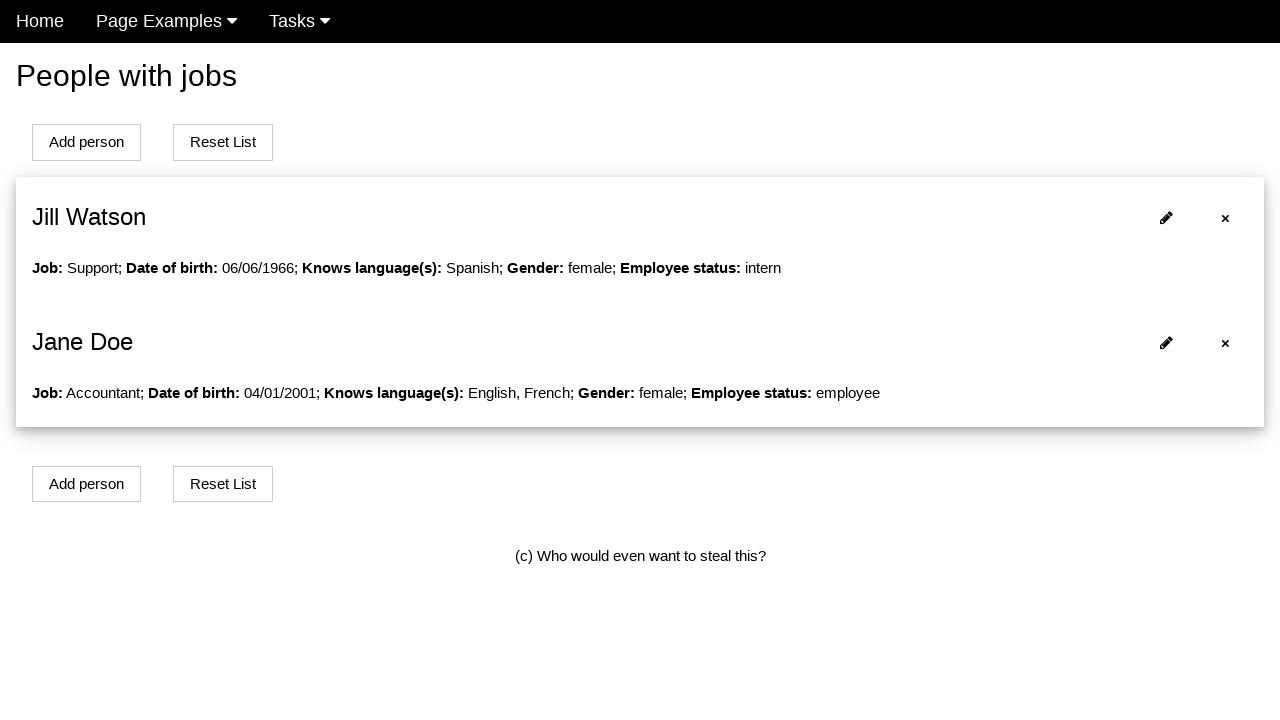

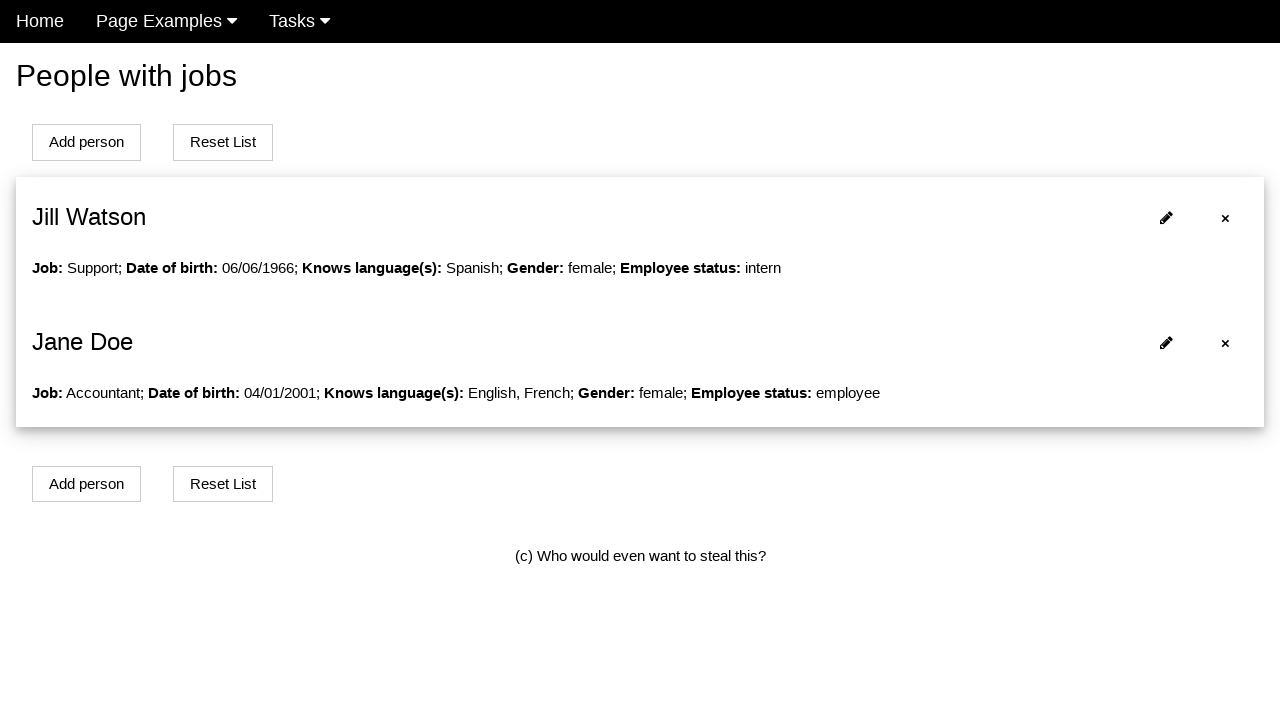